Tests a BMI calculator by entering weight and height values, clicking calculate, and verifying the result

Starting URL: https://atidcollege.co.il/Xamples/bmi

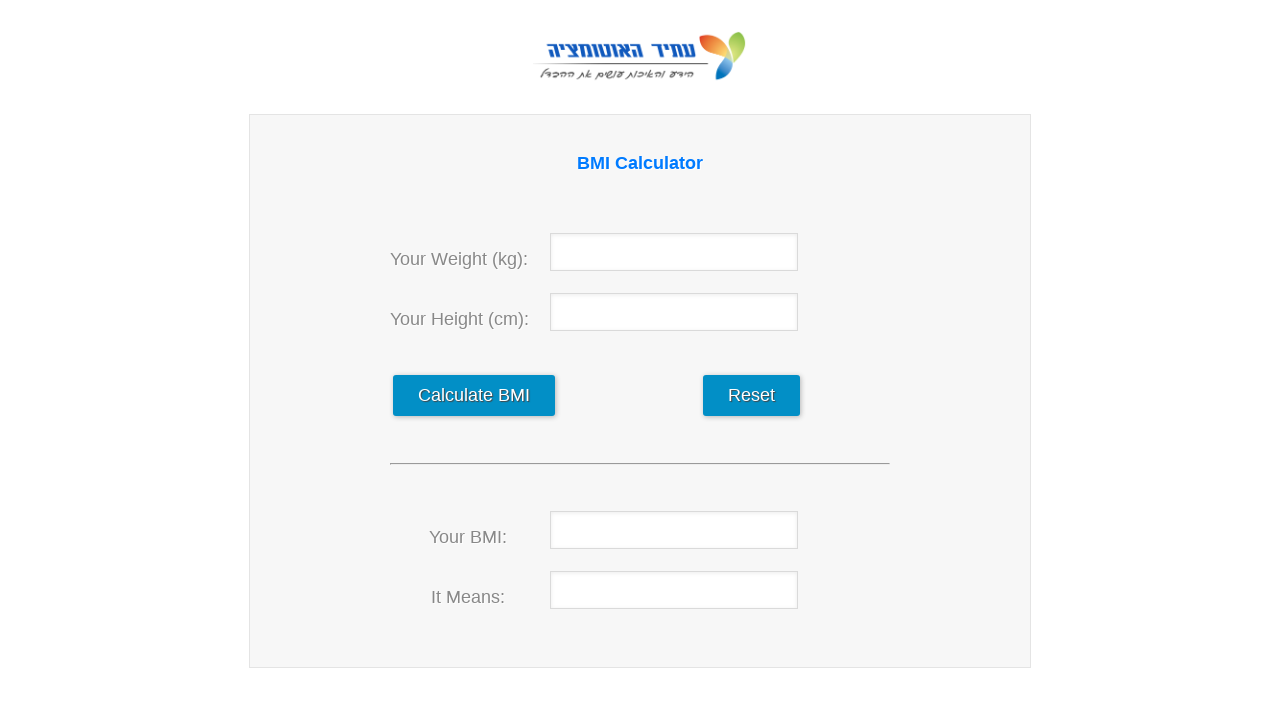

Filled weight field with '60' on #weight
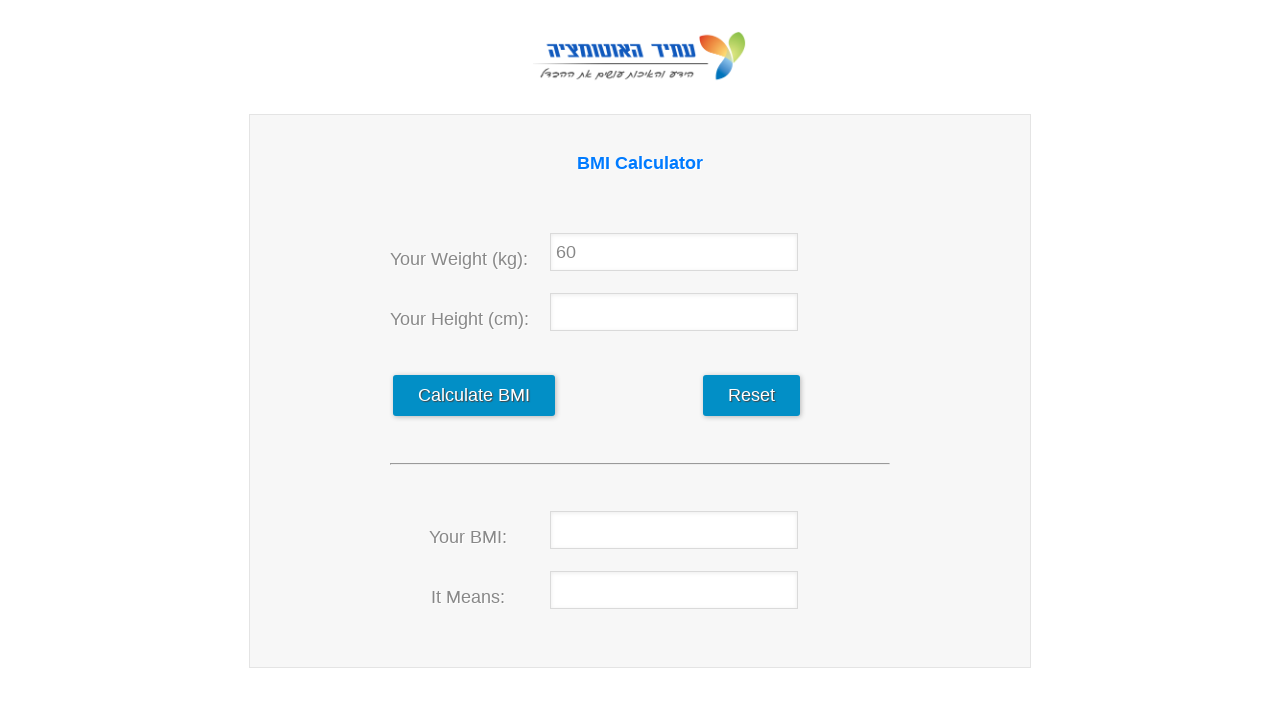

Filled height field with '165' on #hight
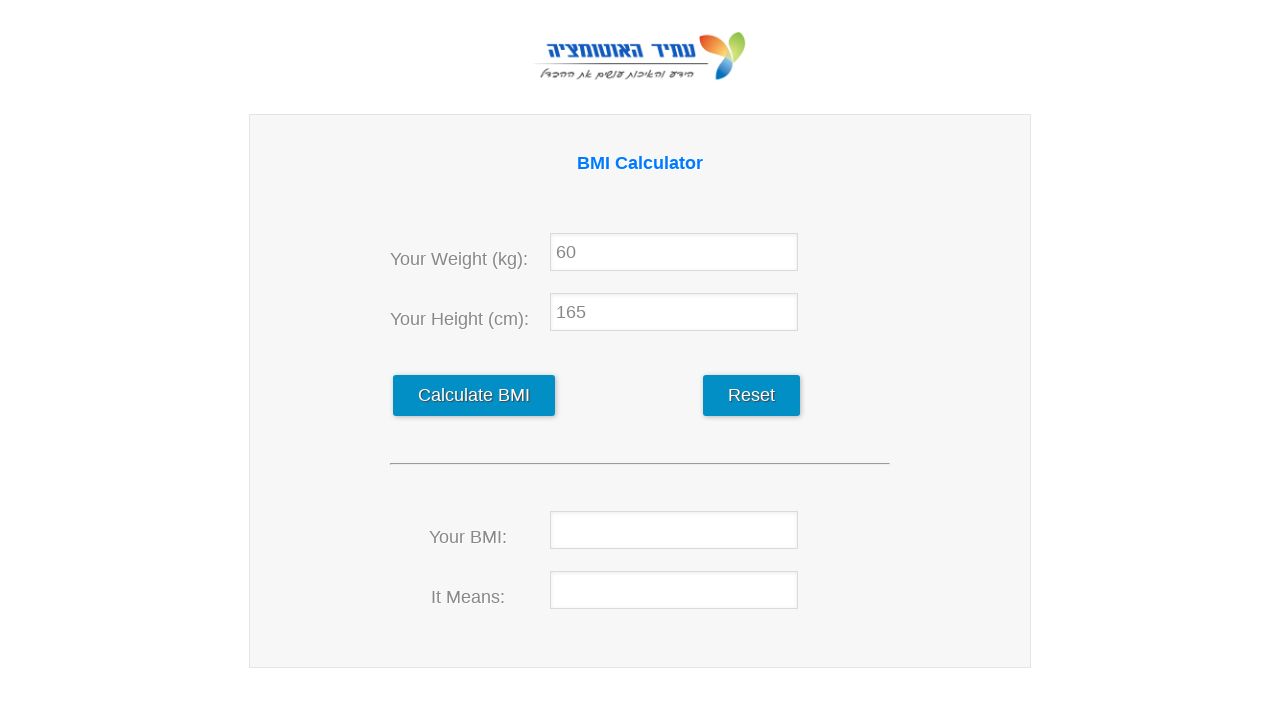

Clicked calculate button at (474, 396) on #calculate_data
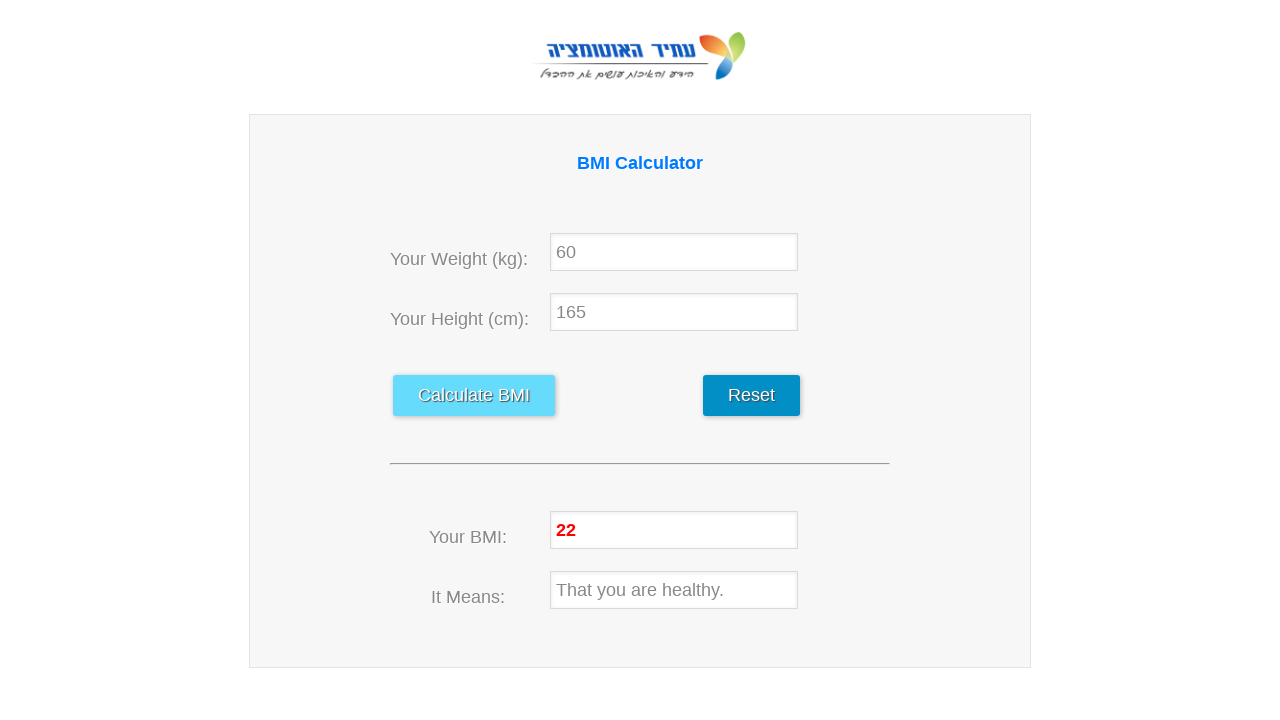

BMI result field appeared
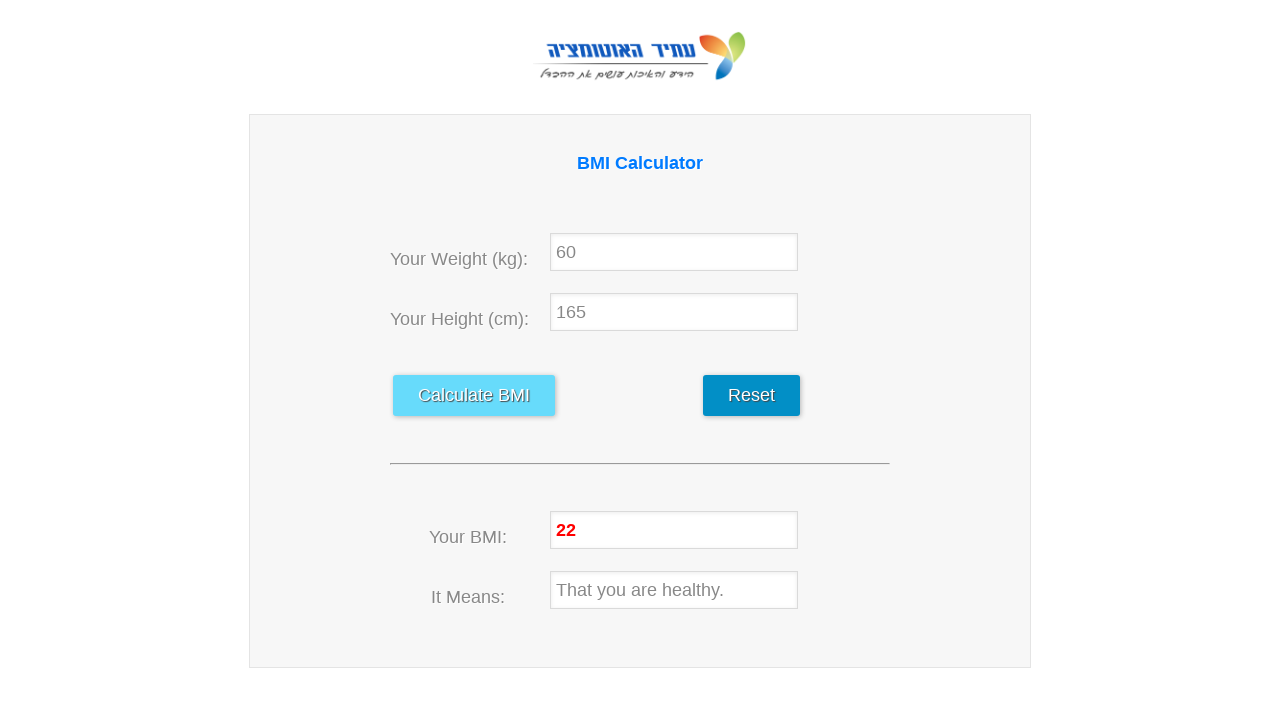

Retrieved BMI result value: None
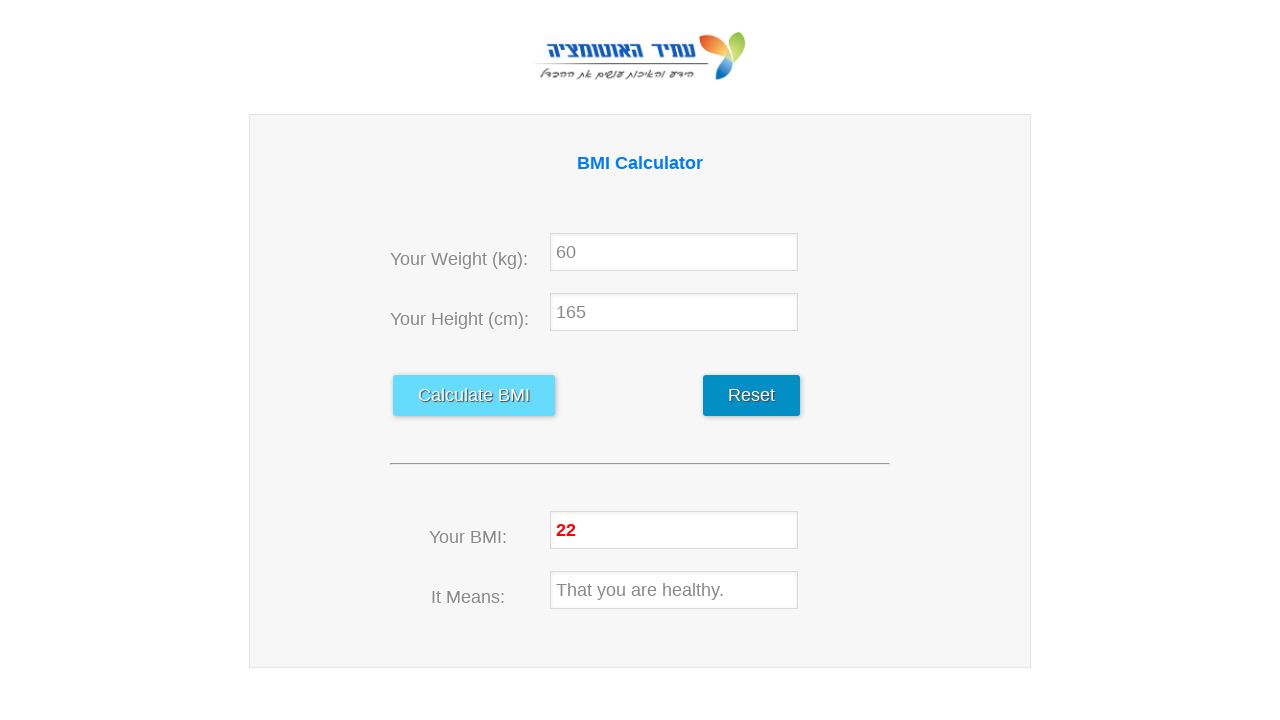

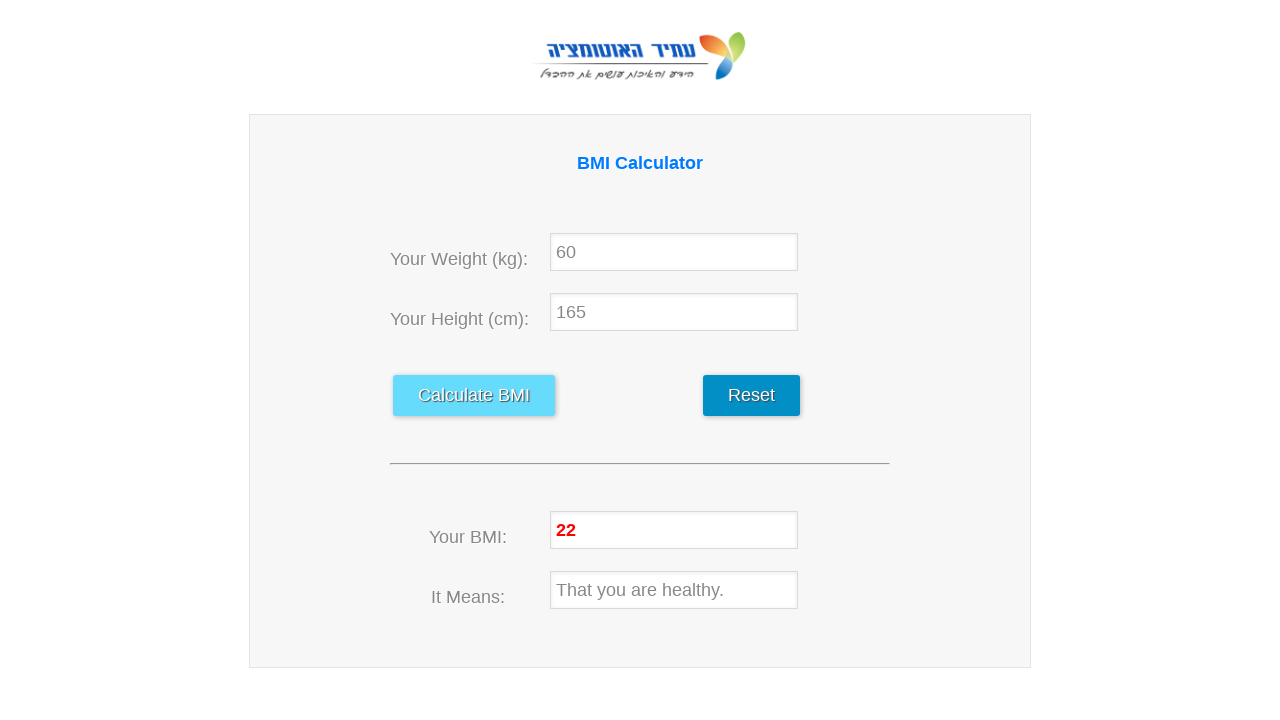